Tests drag and drop by offset, dragging an element to specific coordinates

Starting URL: https://crossbrowsertesting.github.io/drag-and-drop

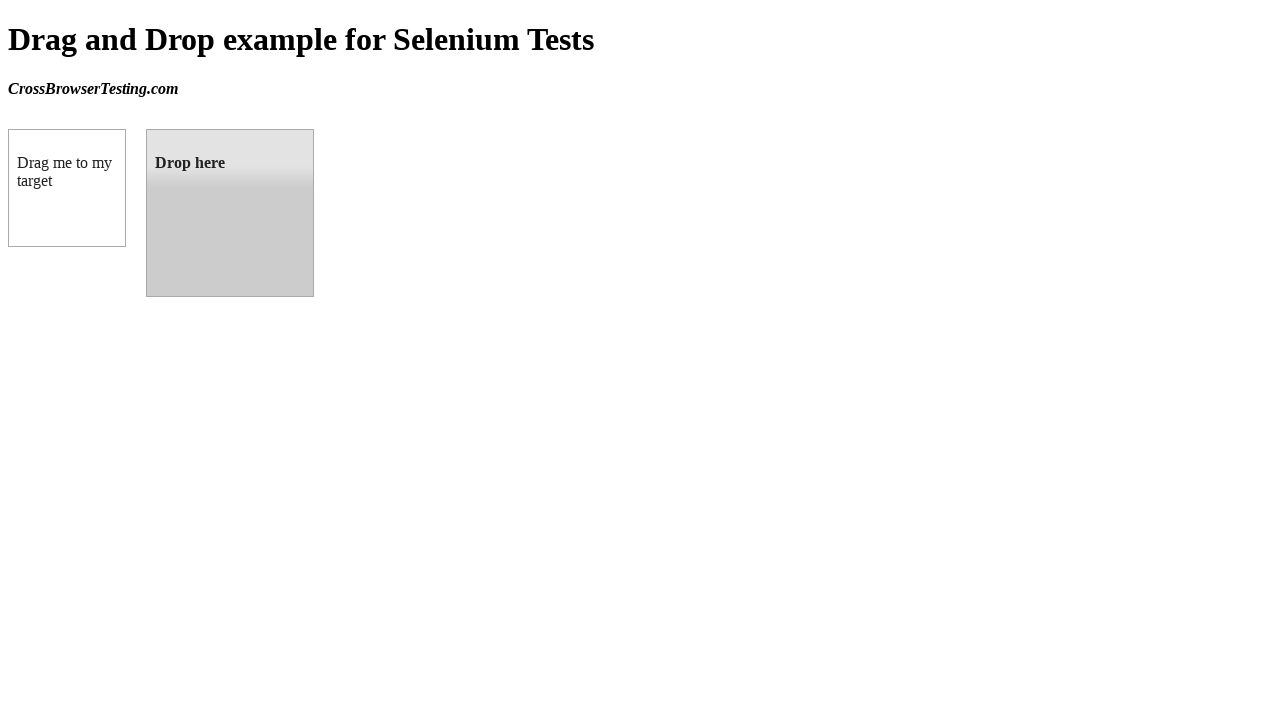

Located draggable source element
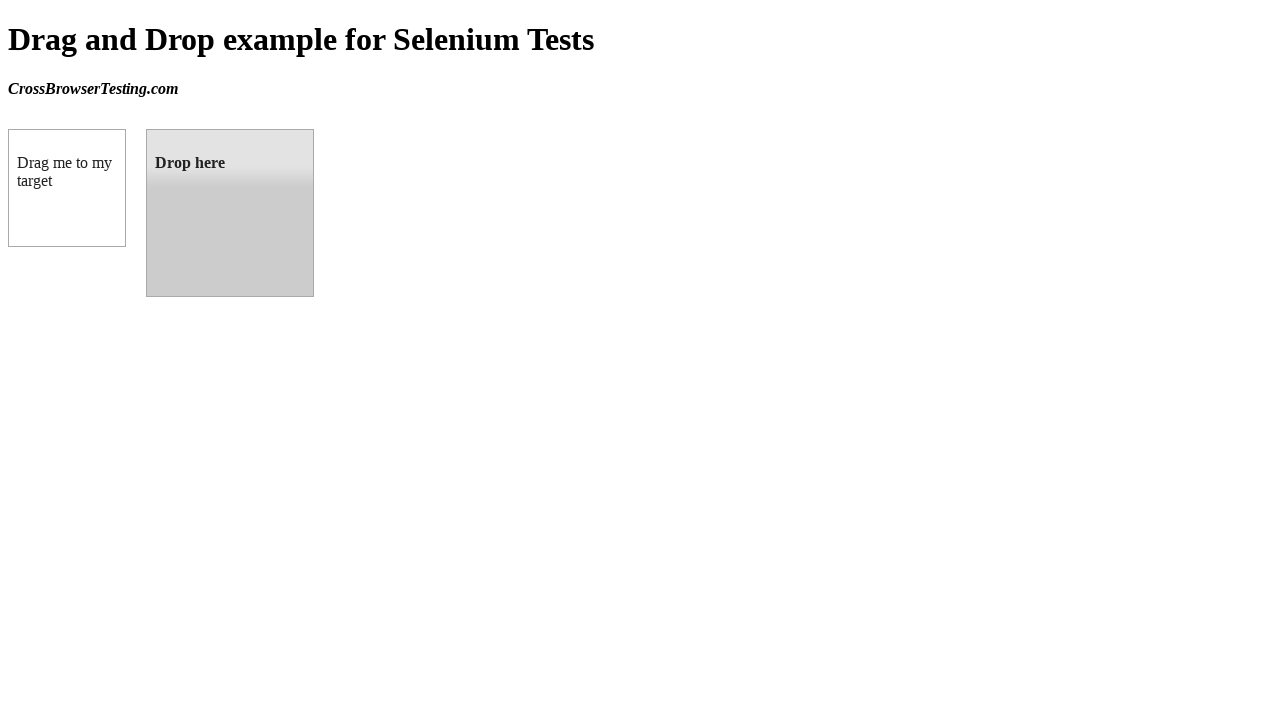

Located droppable target element
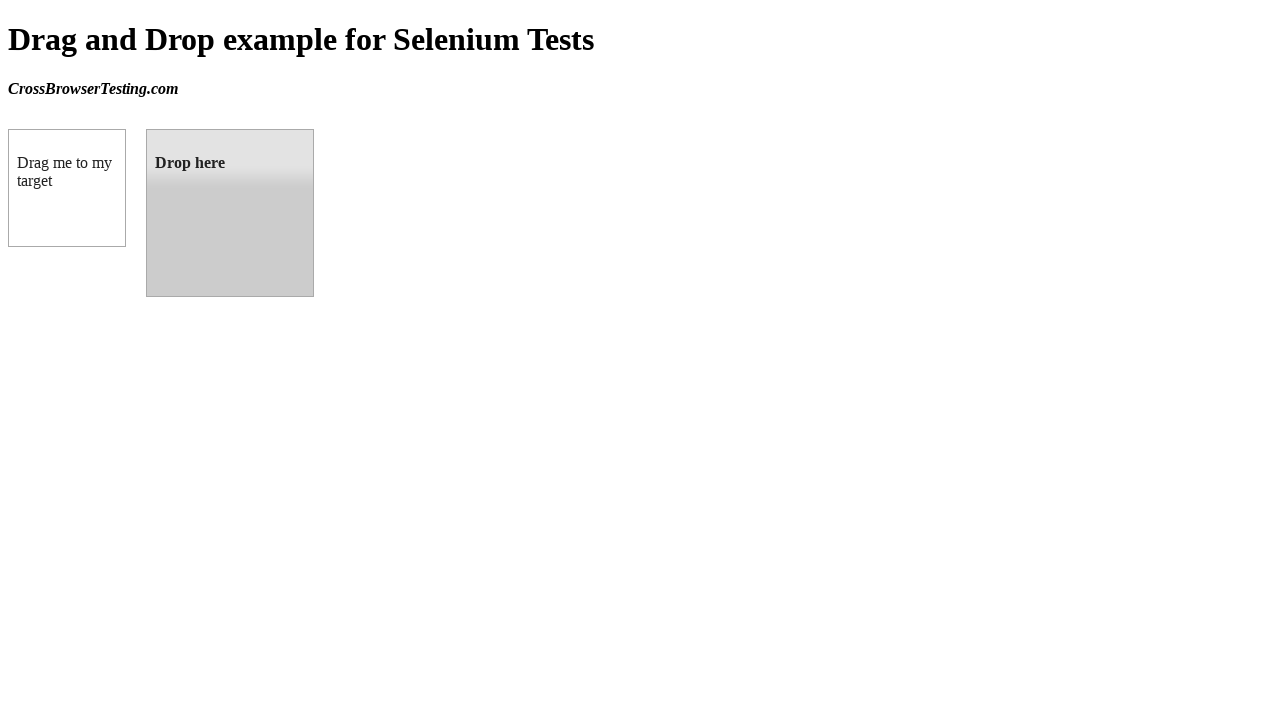

Retrieved target element bounding box
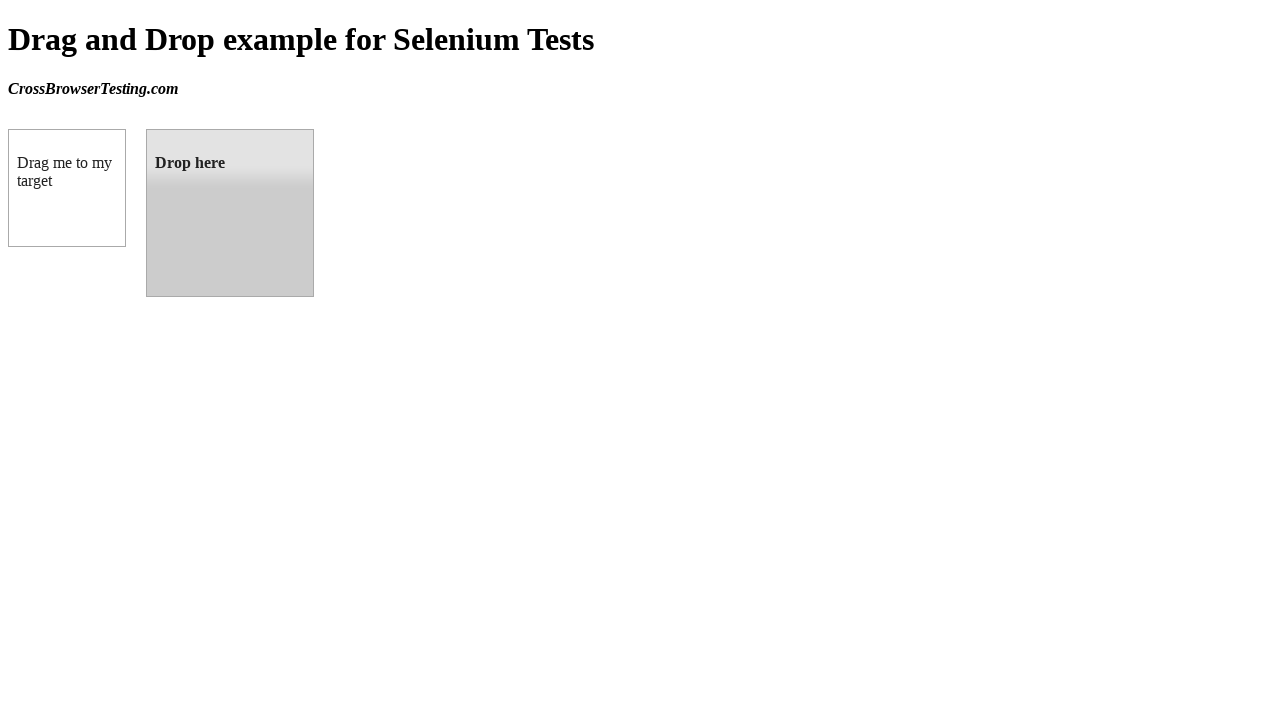

Retrieved source element bounding box
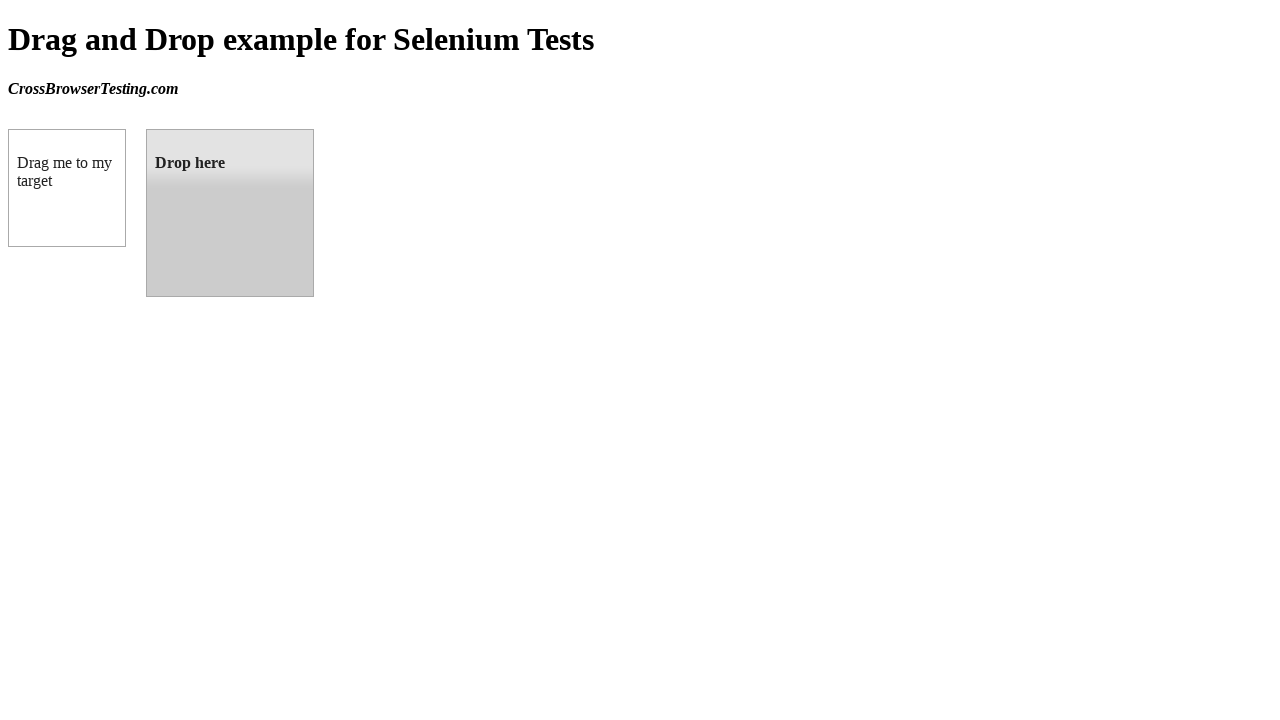

Moved mouse to center of source element at (67, 188)
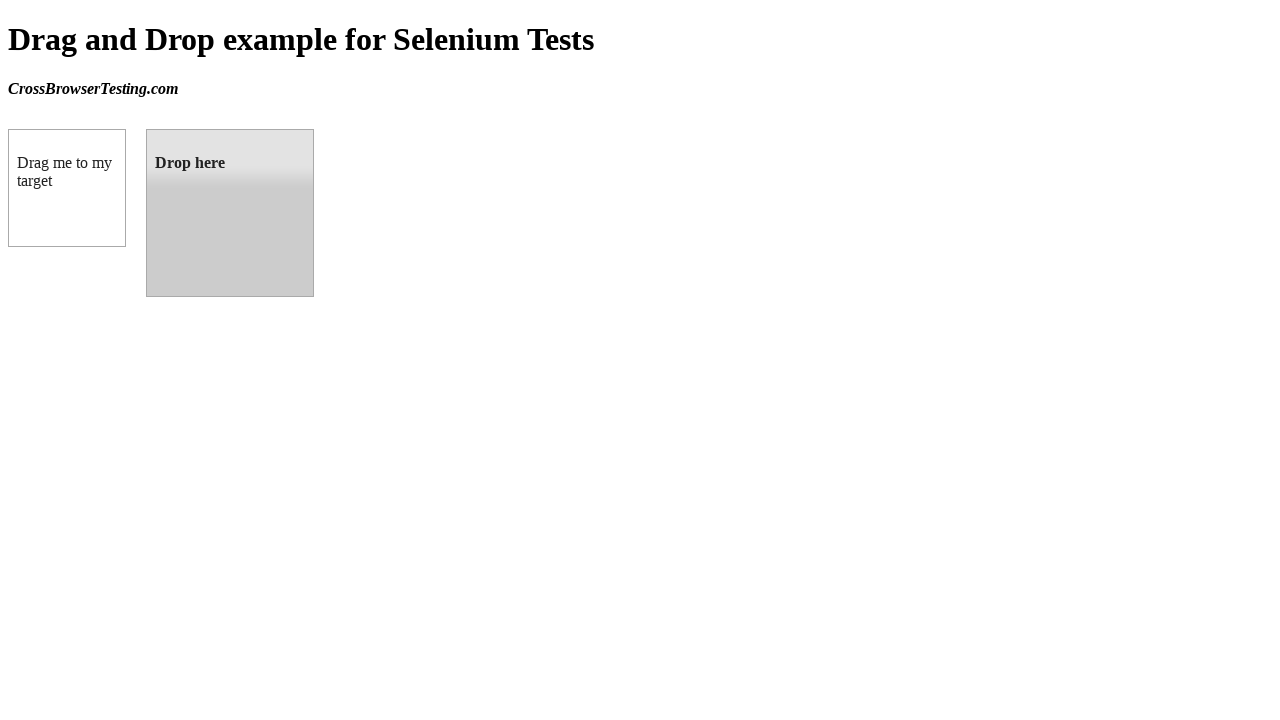

Pressed mouse button down on source element at (67, 188)
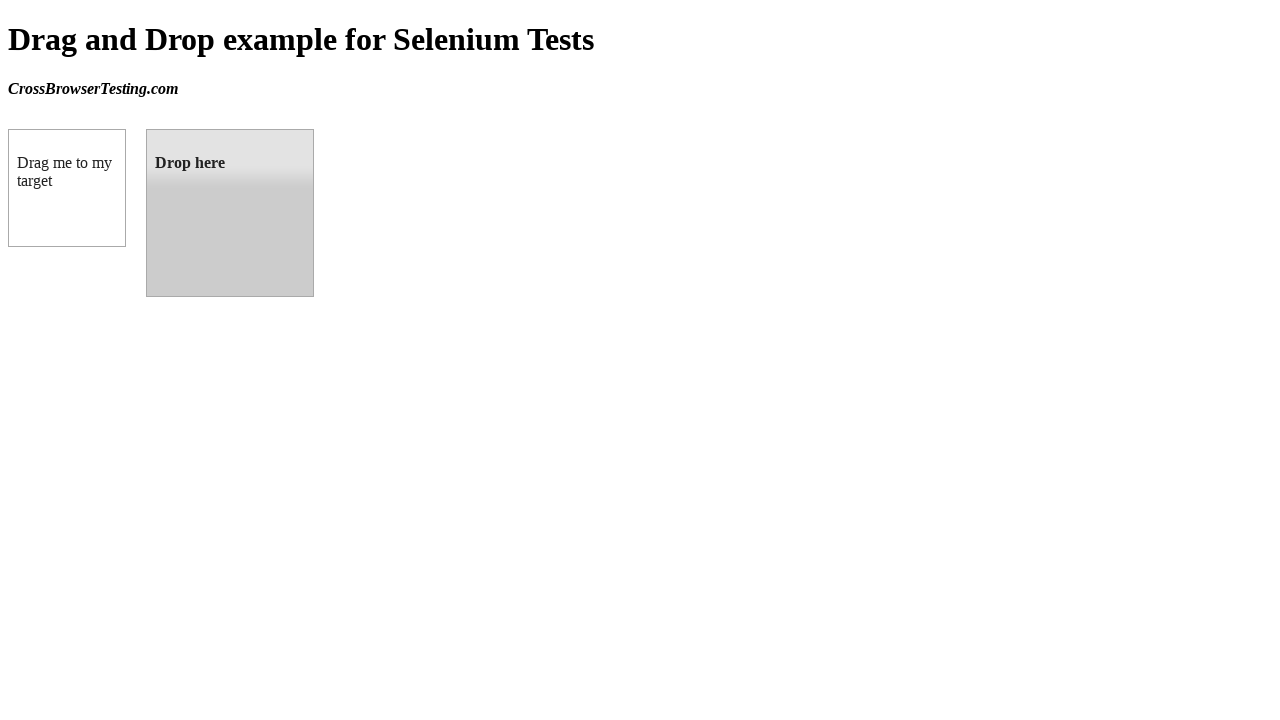

Dragged element to target position at (146, 129)
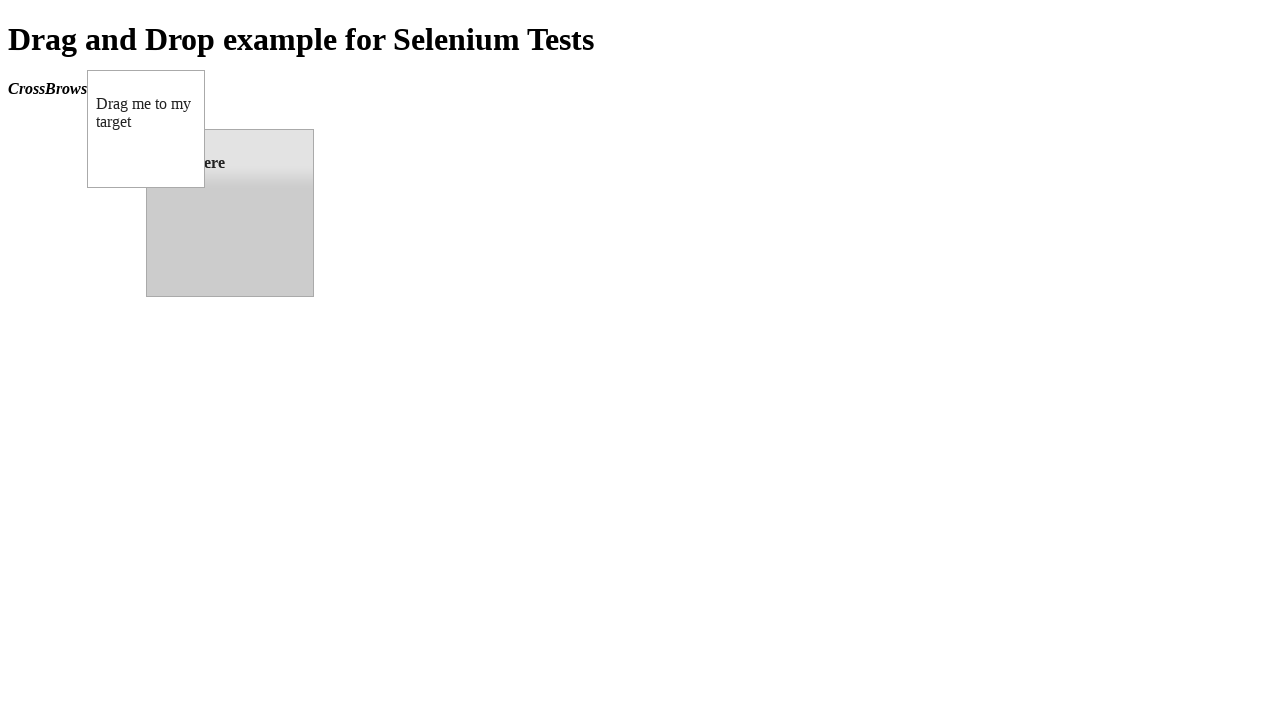

Released mouse button, completing drag and drop at (146, 129)
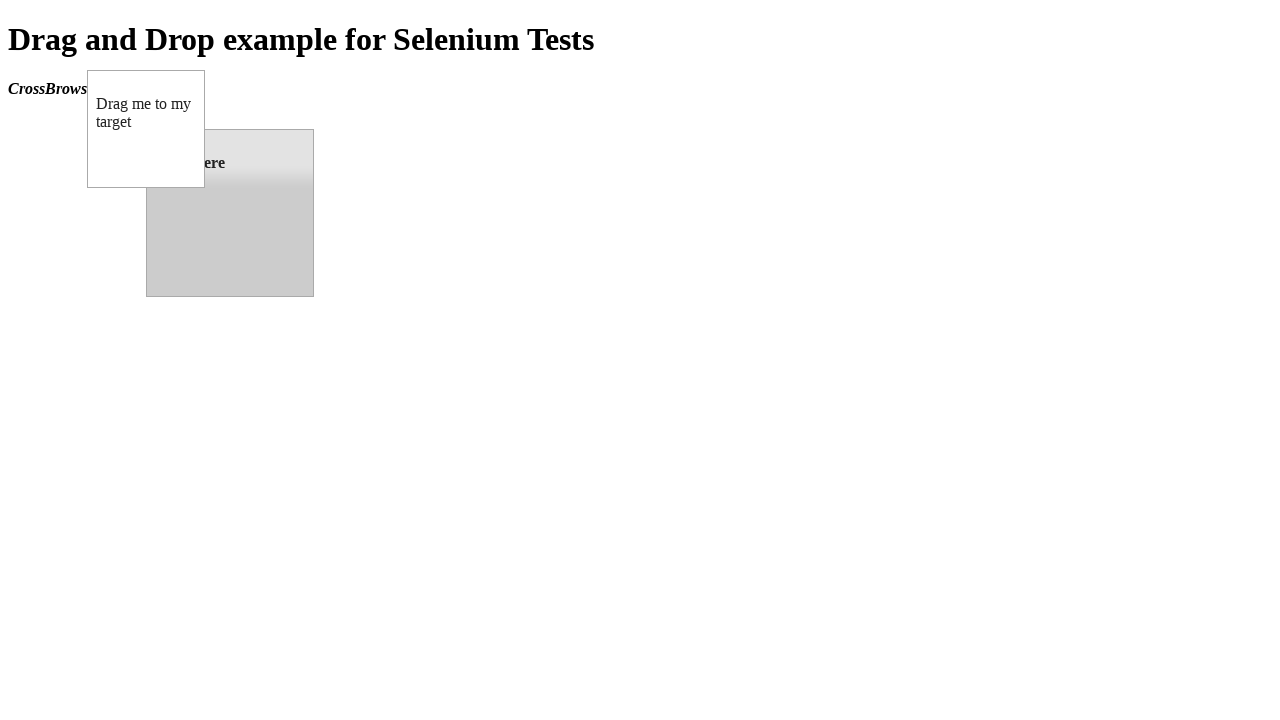

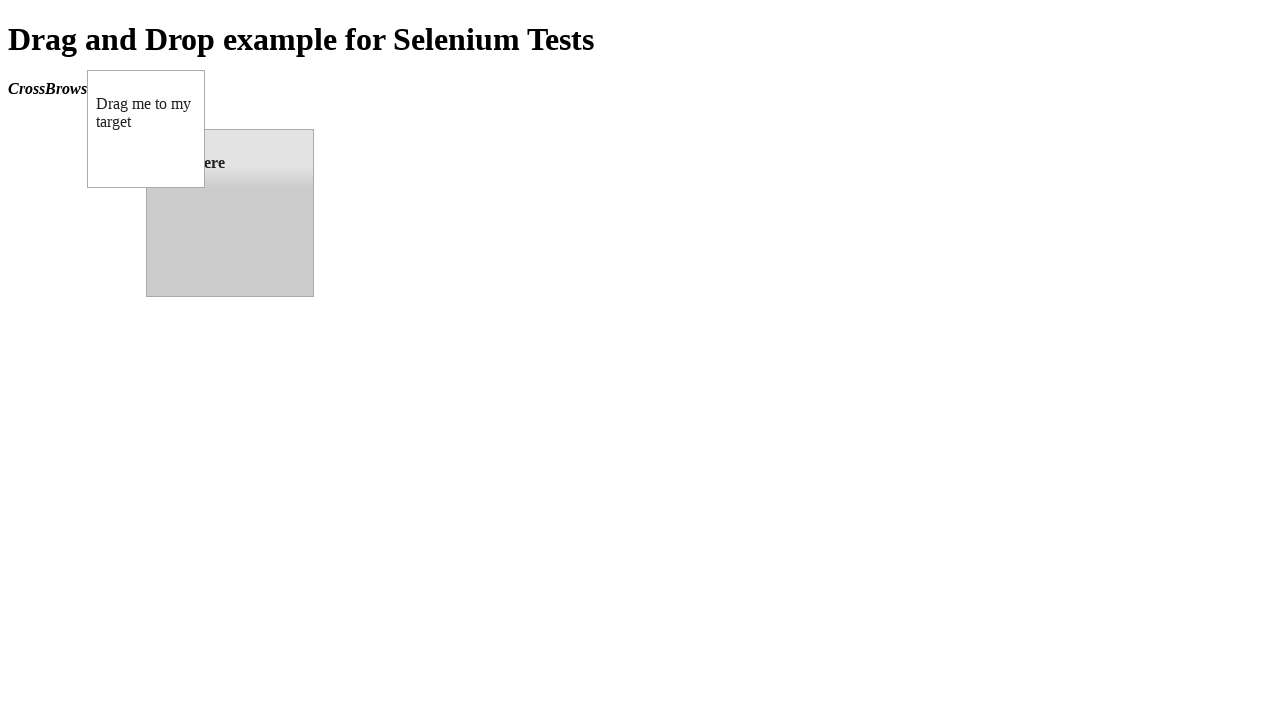